Tests the contact form by filling out name, email, phone, and message fields, then submitting and verifying the success message

Starting URL: https://practice.sdetunicorns.com/contact

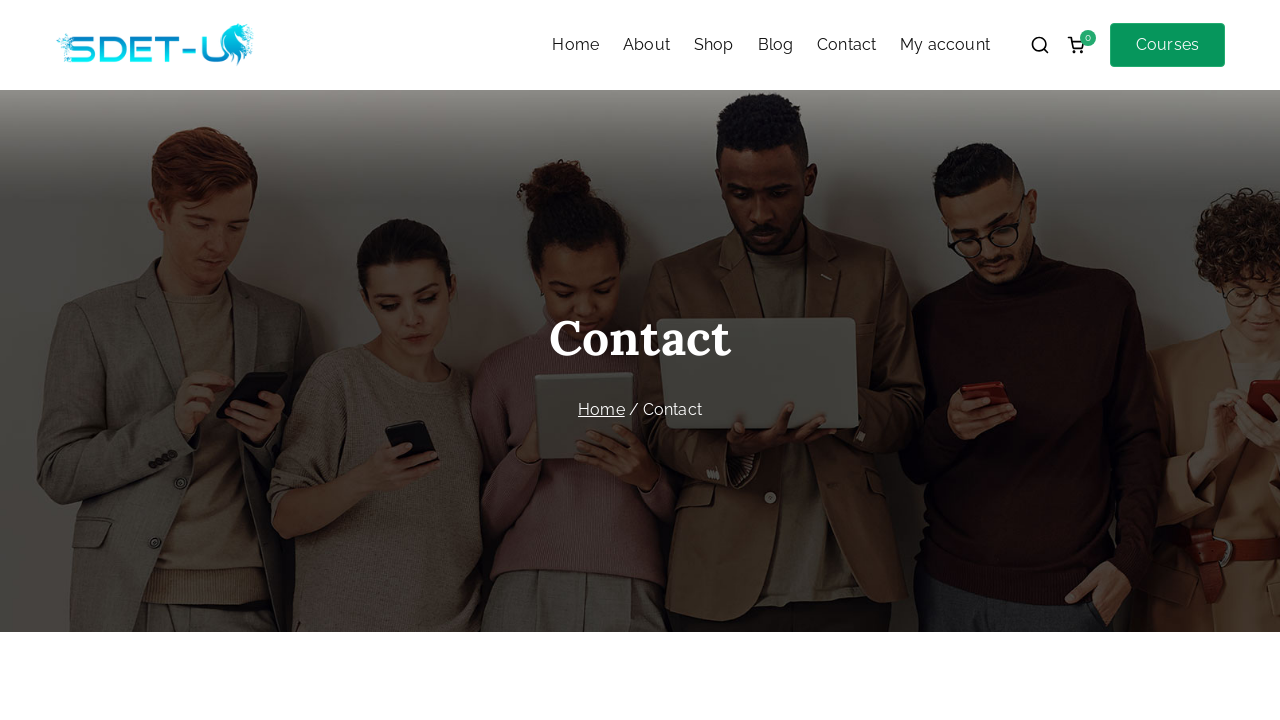

Filled contact name field with 'Test Name_2' on .contact-name input
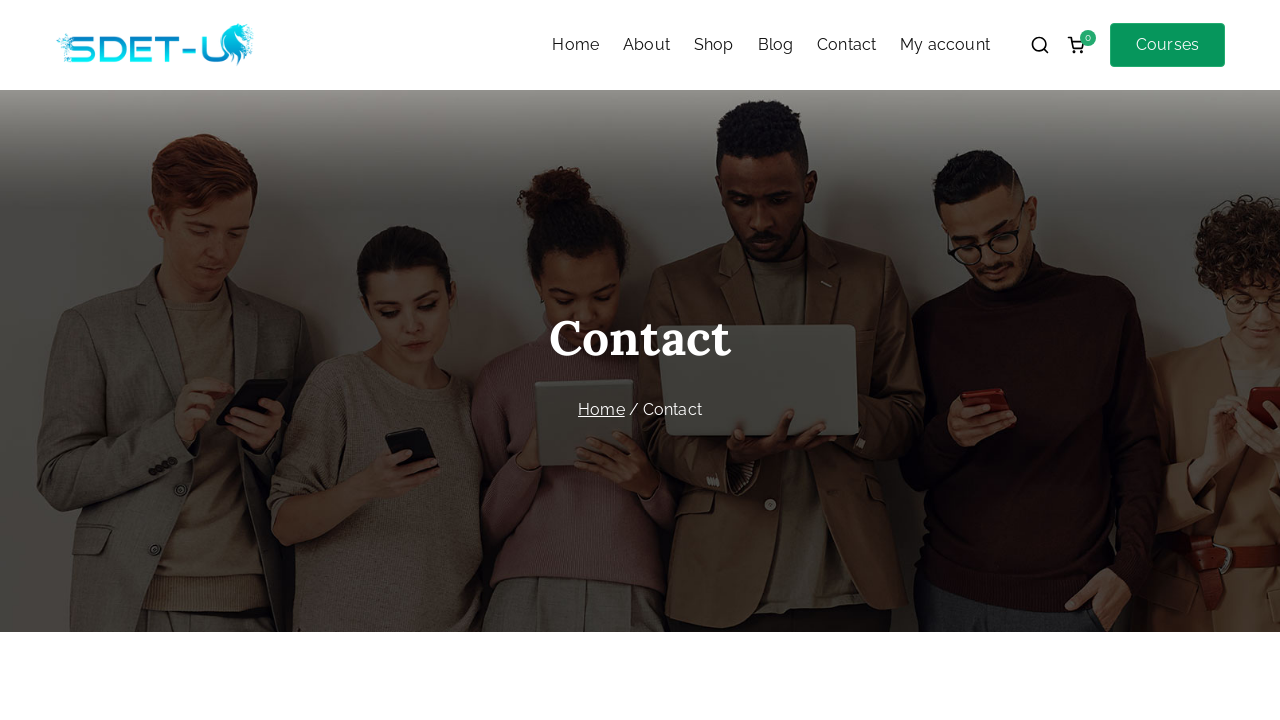

Filled contact email field with 'test_deb@mail.com' on .contact-email input
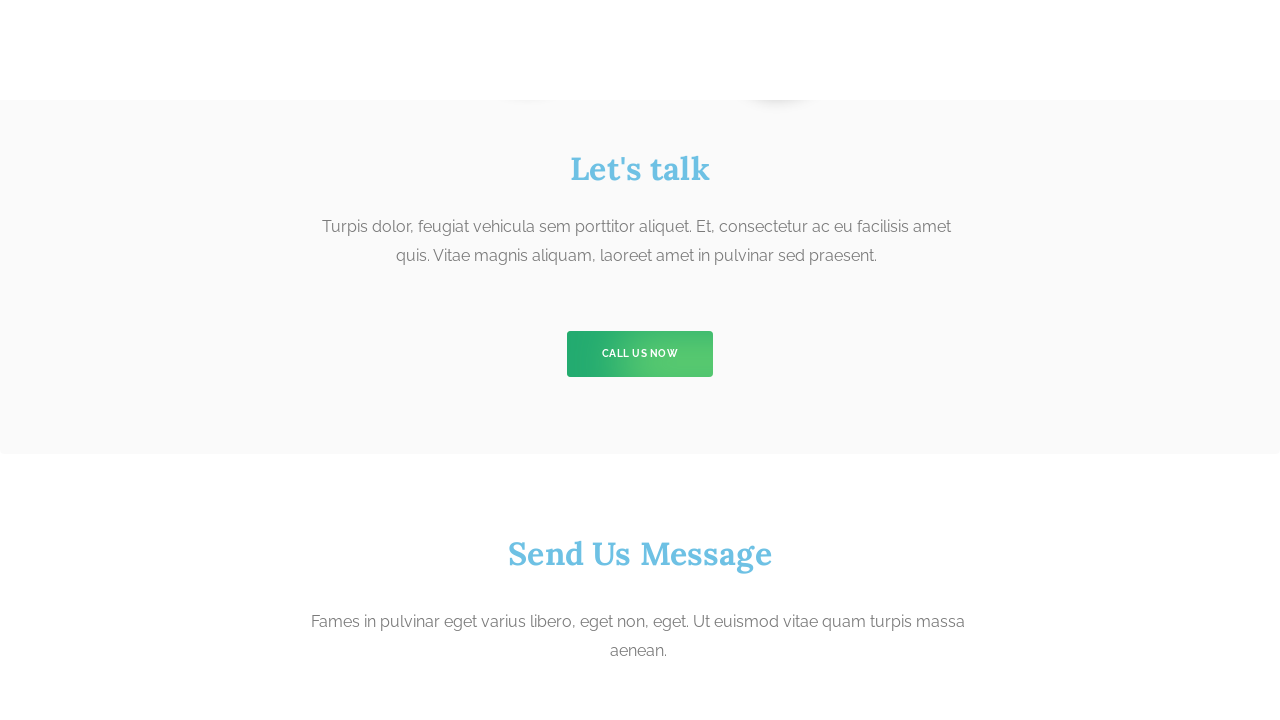

Filled contact phone field with '134567864' on .contact-phone input
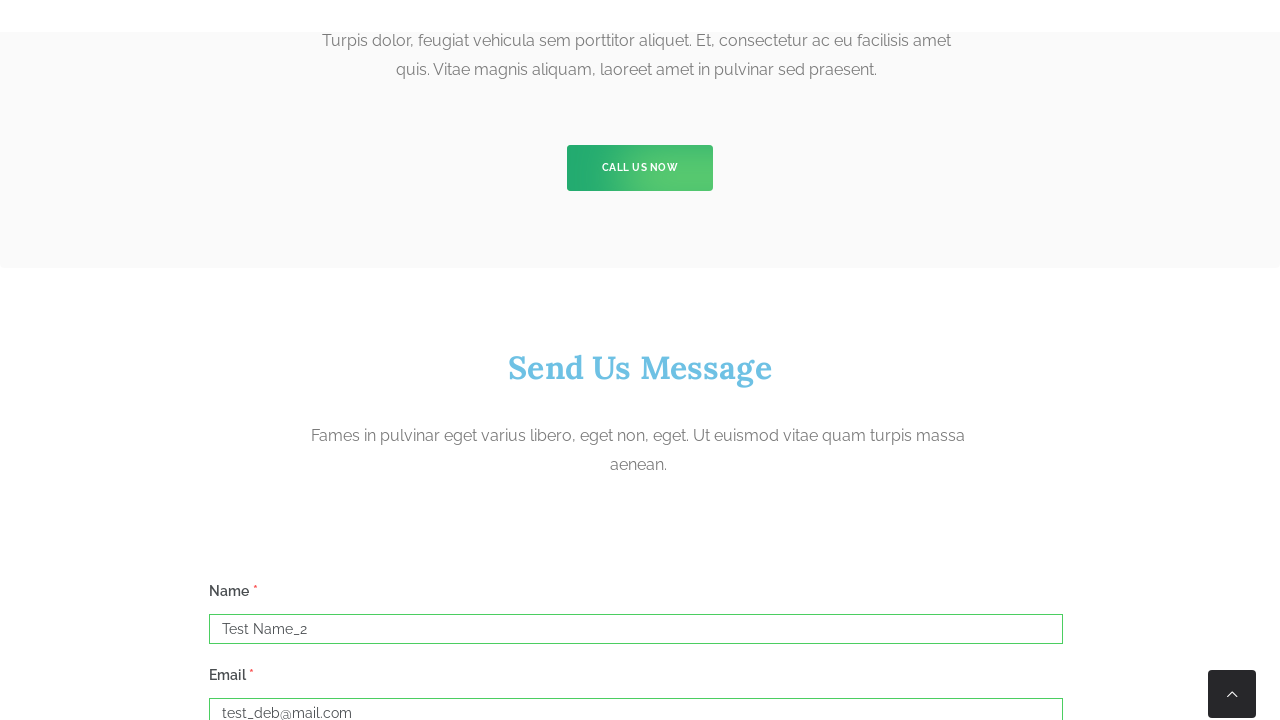

Filled contact message field with test message on .contact-message textarea
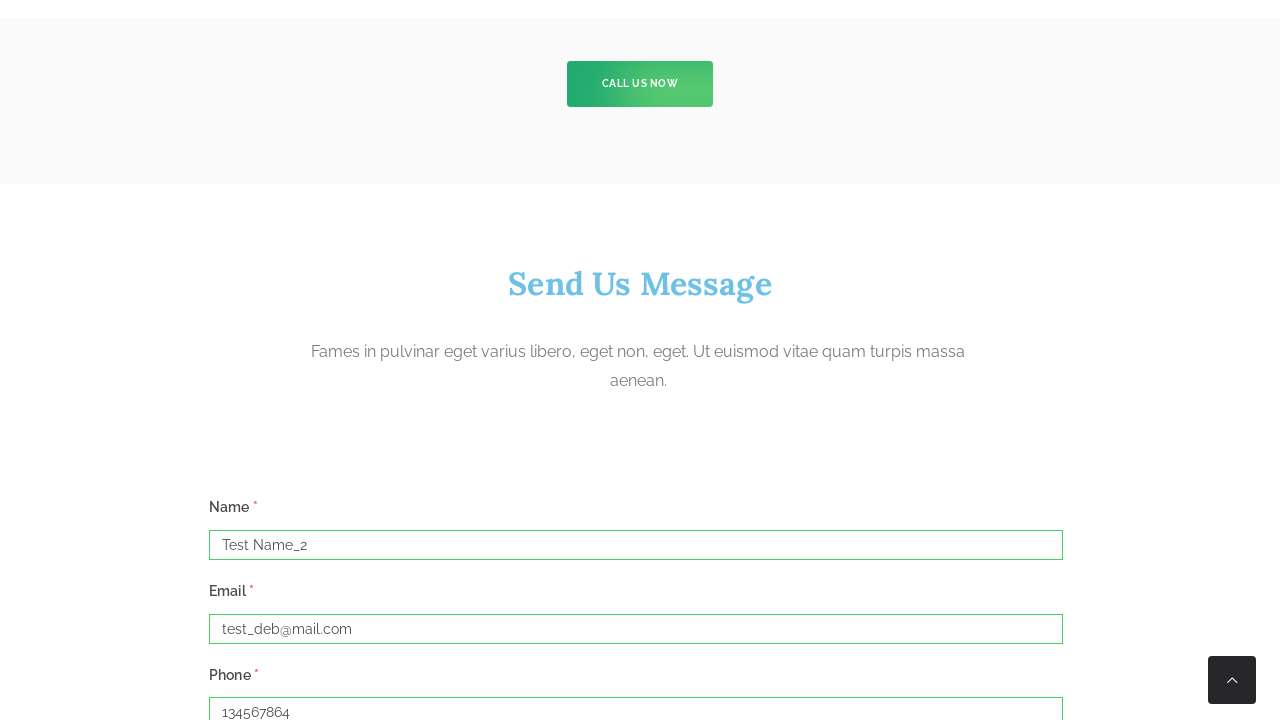

Clicked submit button to send contact form at (252, 361) on button[type=submit]
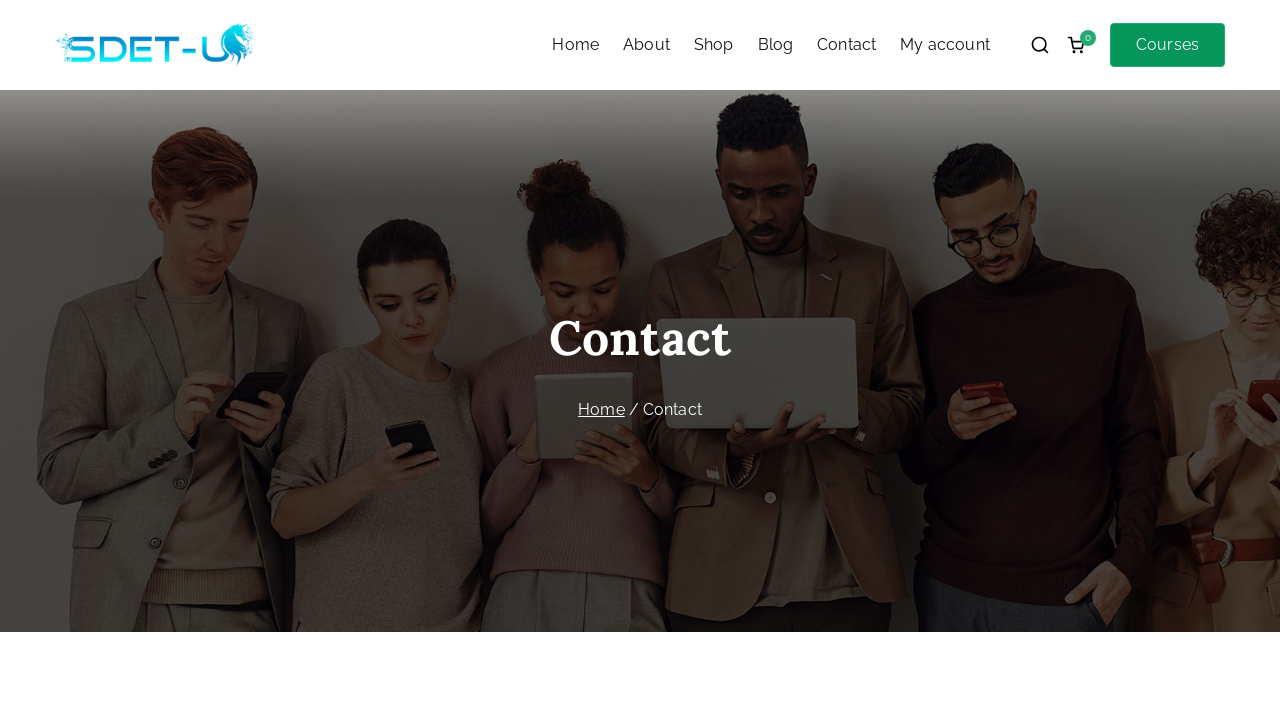

Success alert message appeared on the page
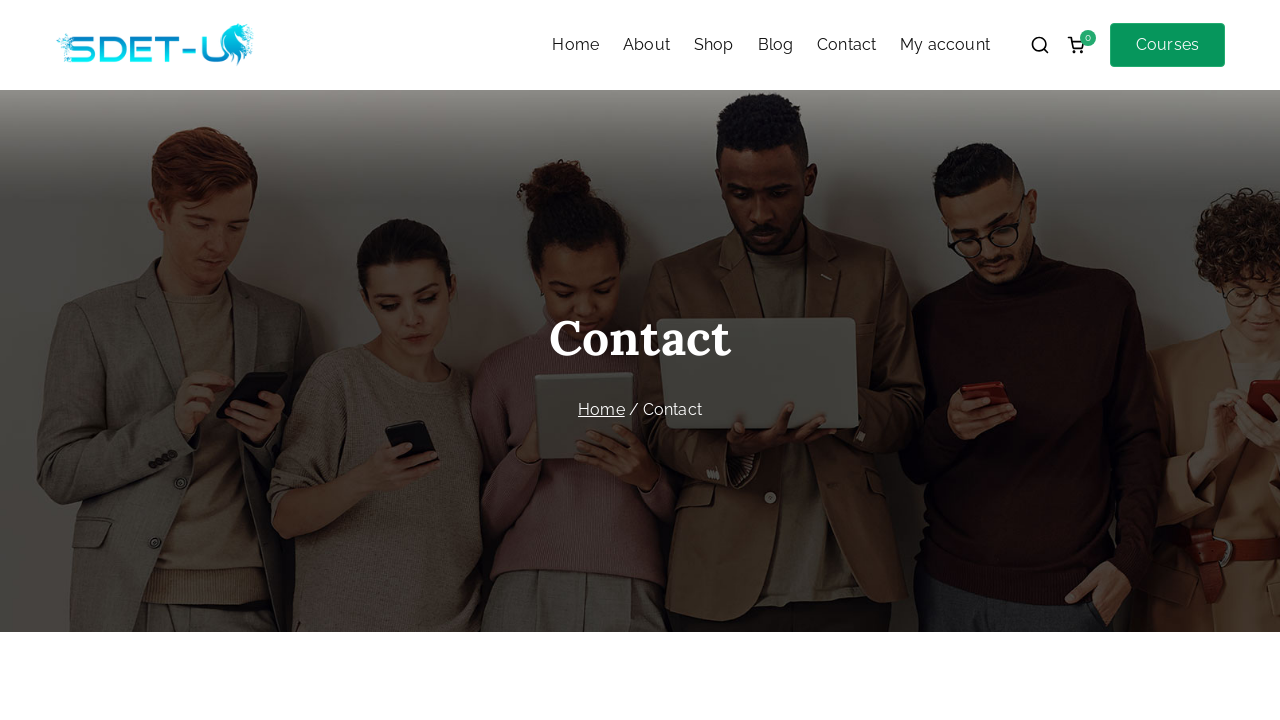

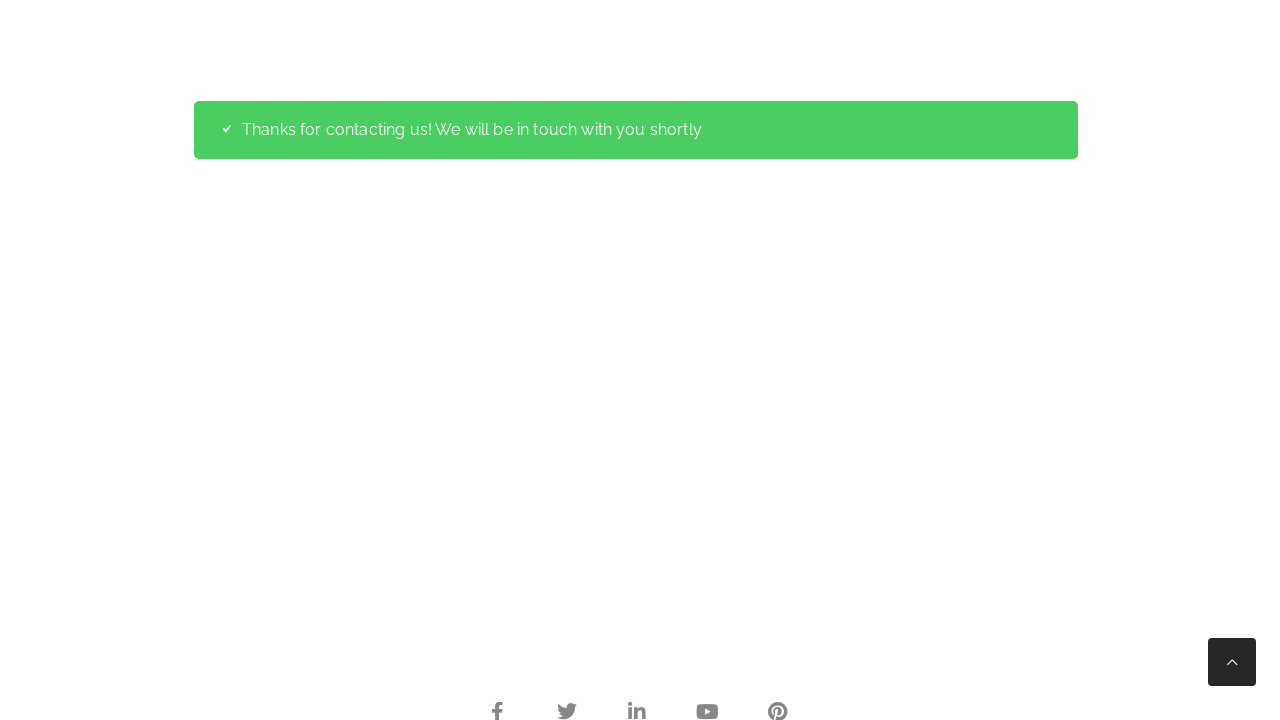